Tests adding specific vegetable items (Cucumber, Brocolli, Beetroot) to cart on an e-commerce practice site by iterating through products and clicking add to cart buttons for matching items

Starting URL: https://rahulshettyacademy.com/seleniumPractise/

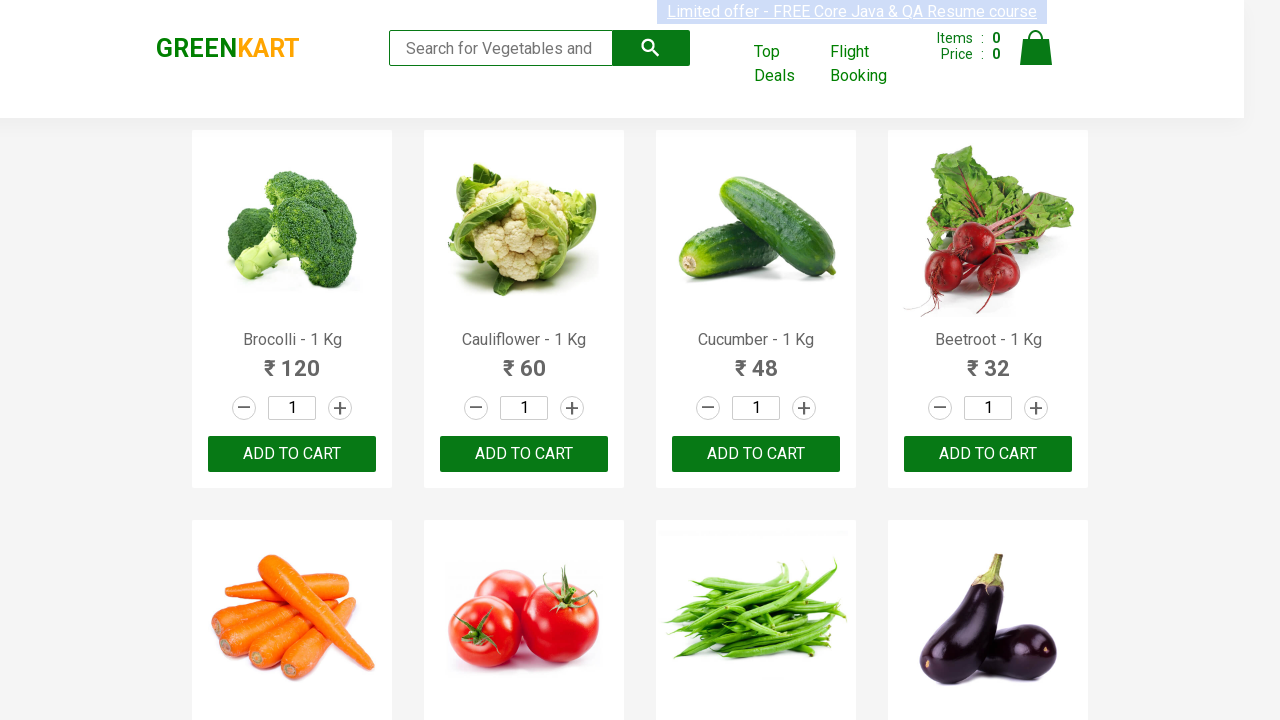

Waited for product names to load
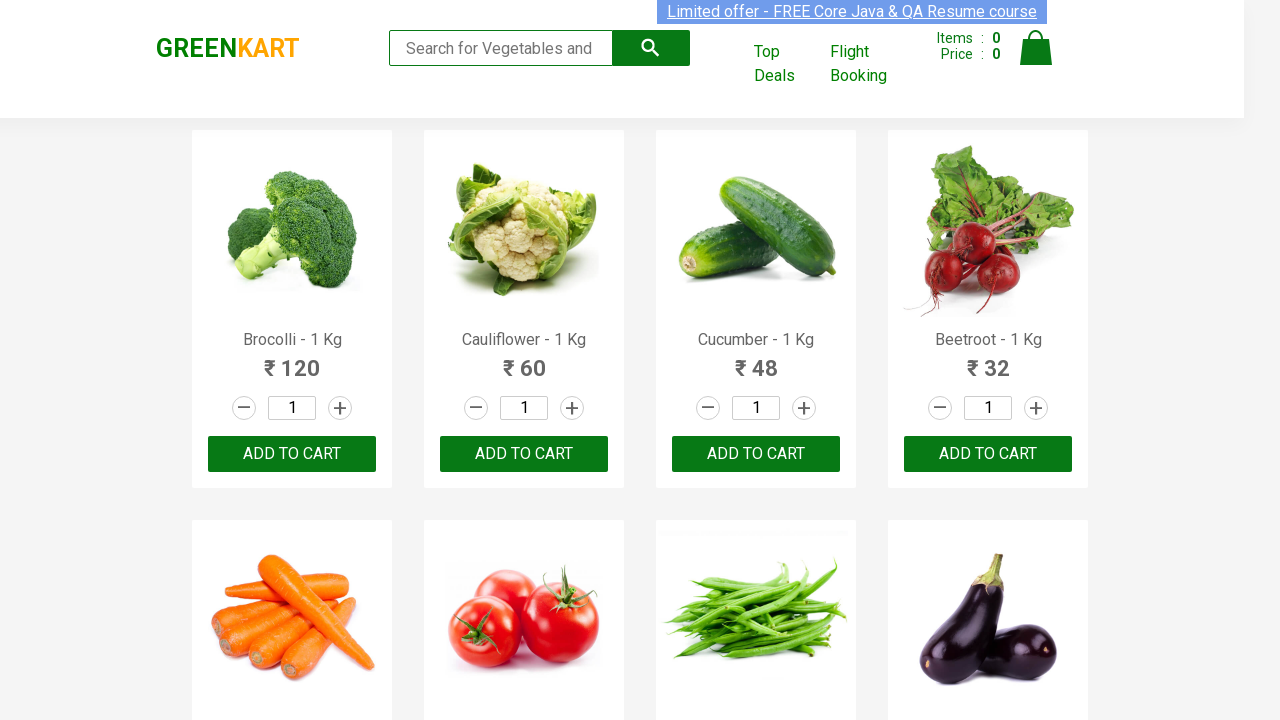

Retrieved all product elements from page
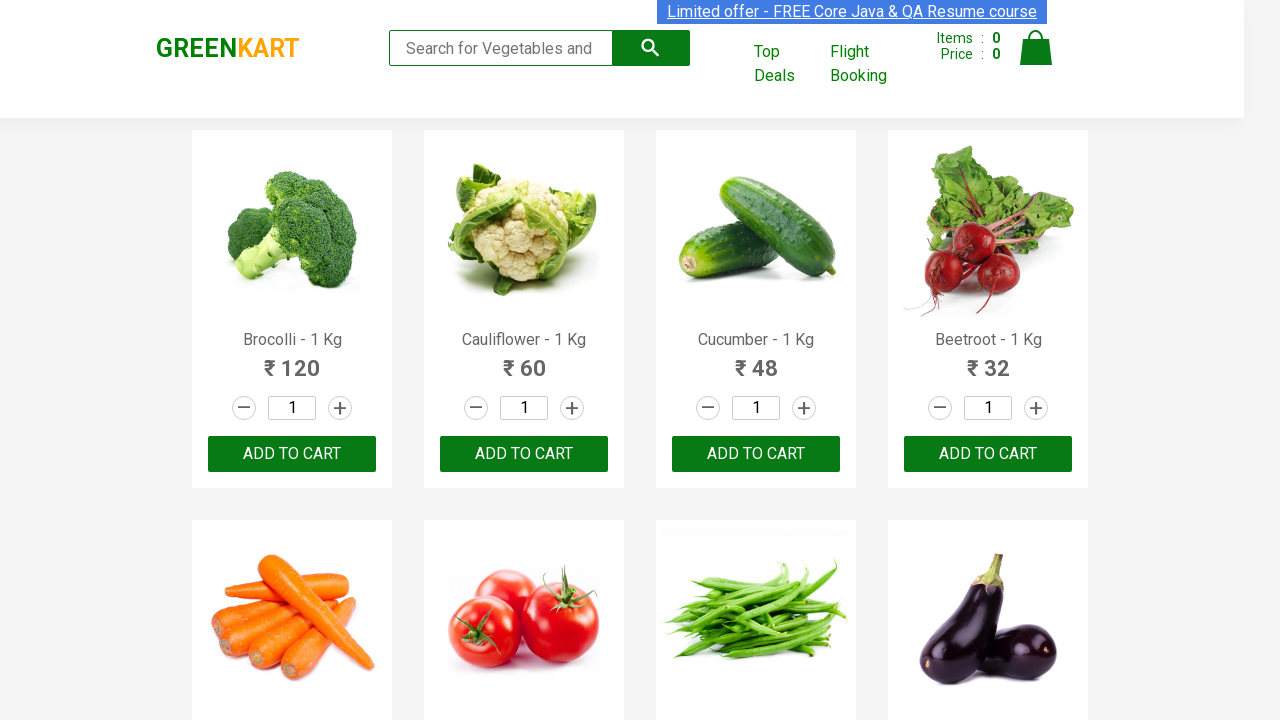

Clicked add to cart button for Brocolli at (292, 454) on xpath=//div[@class='product-action']/button >> nth=0
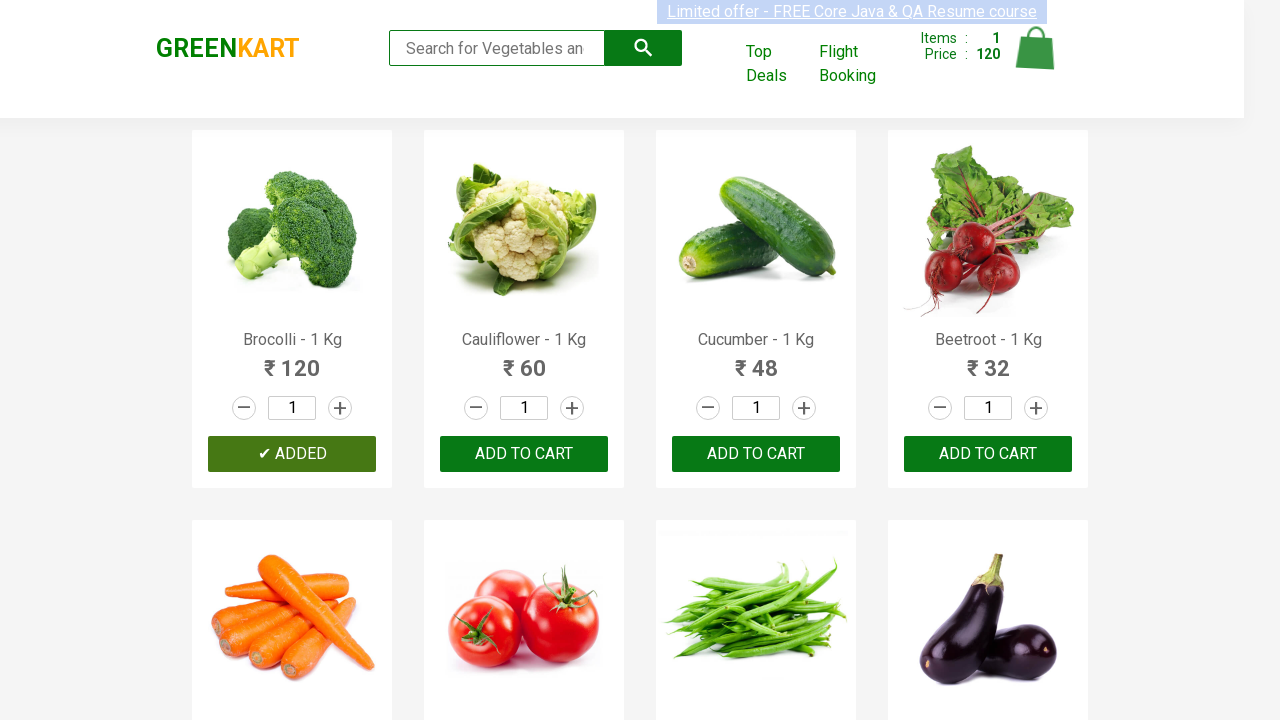

Clicked add to cart button for Cucumber at (756, 454) on xpath=//div[@class='product-action']/button >> nth=2
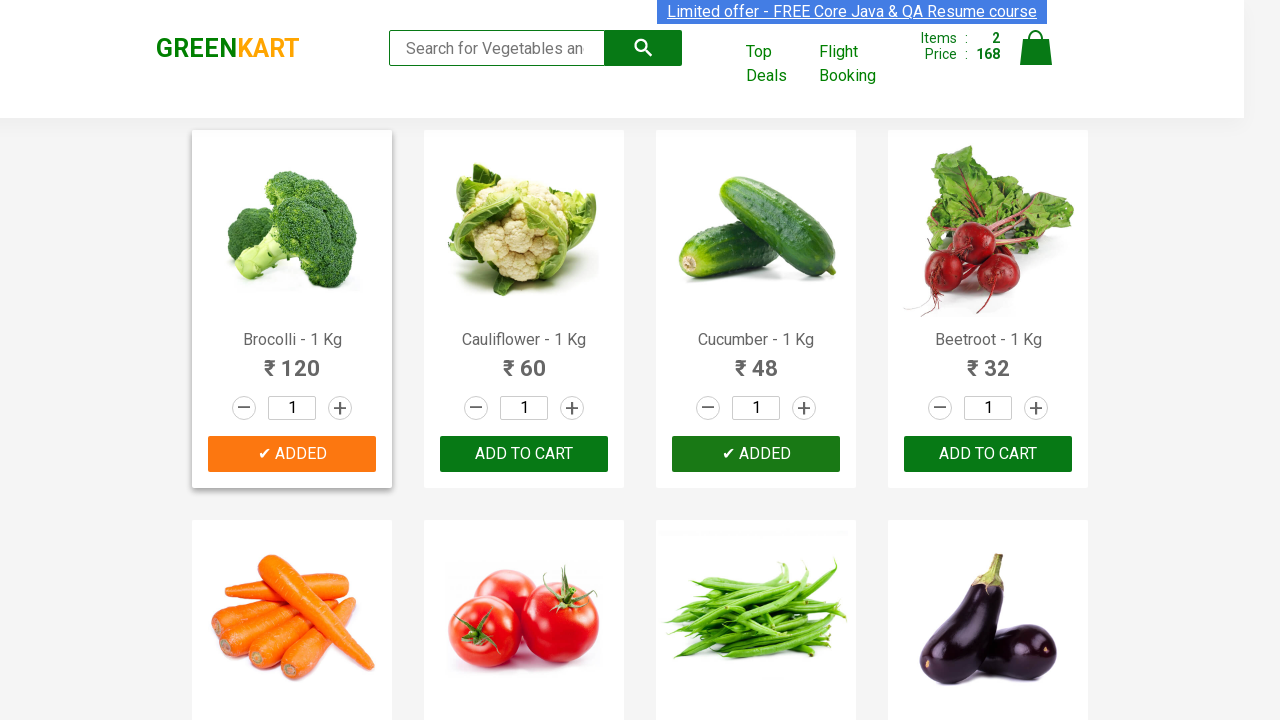

Clicked add to cart button for Beetroot at (988, 454) on xpath=//div[@class='product-action']/button >> nth=3
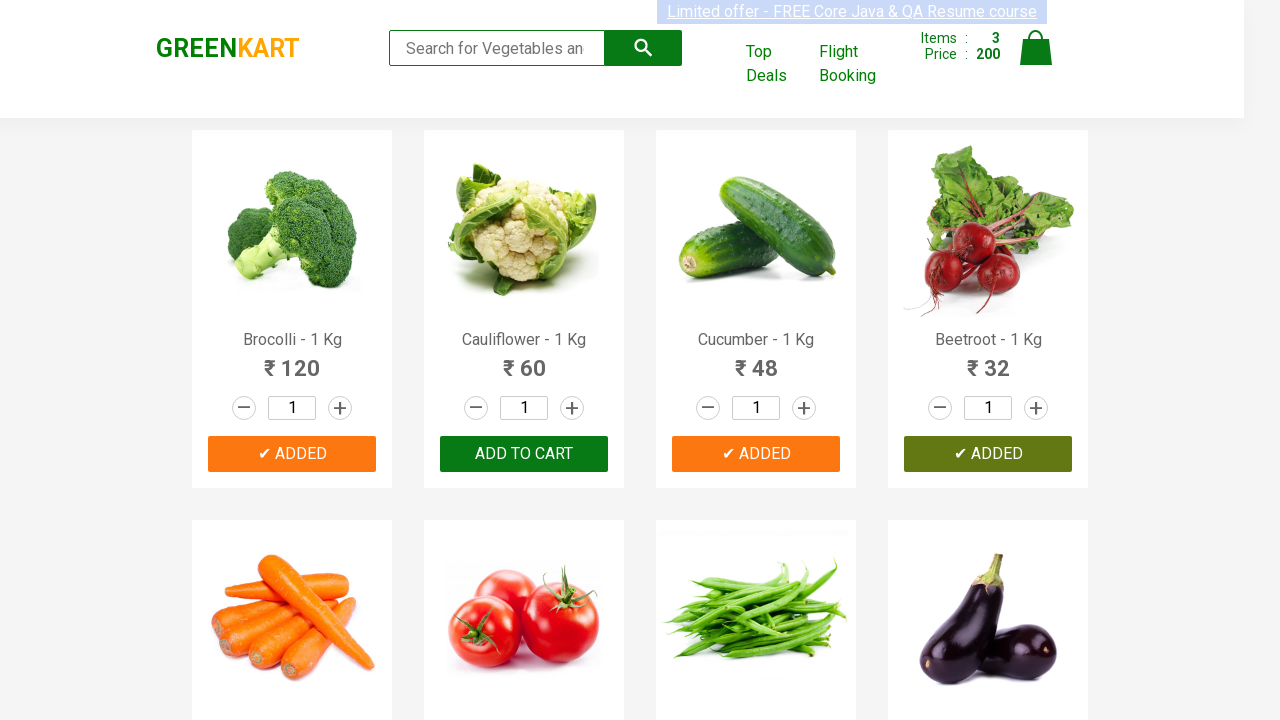

All required items (Cucumber, Brocolli, Beetroot) have been added to cart
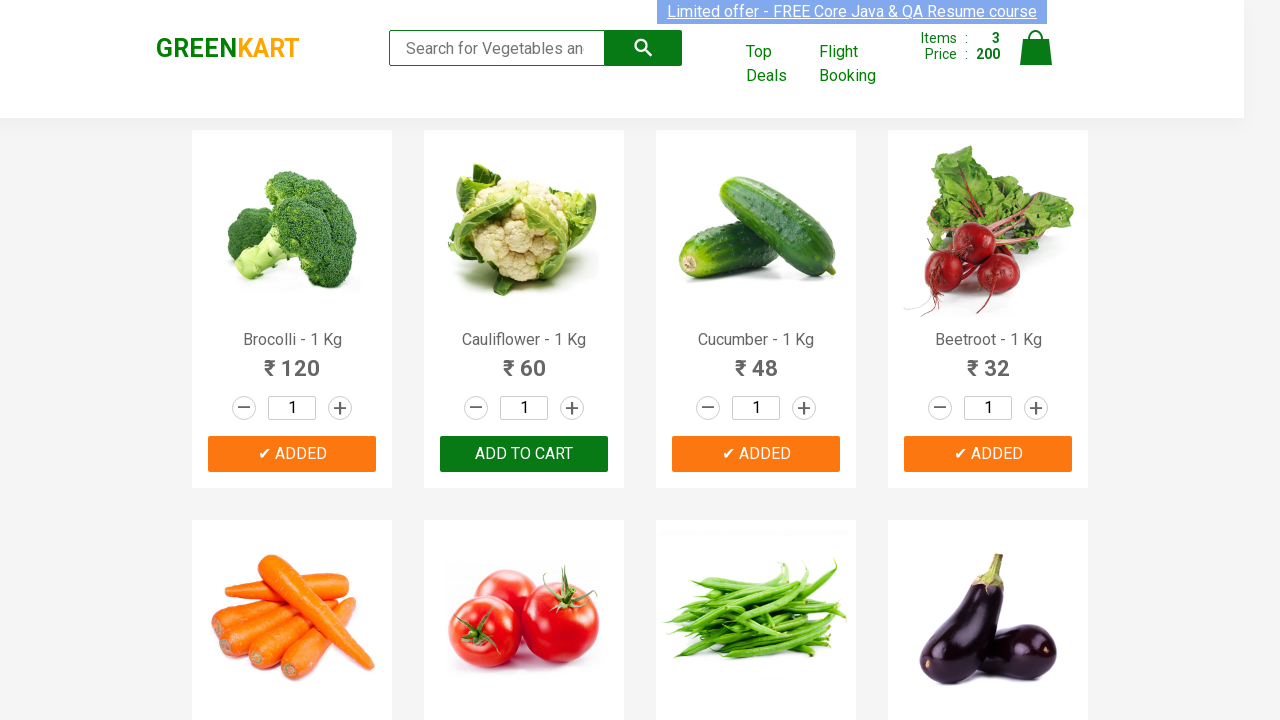

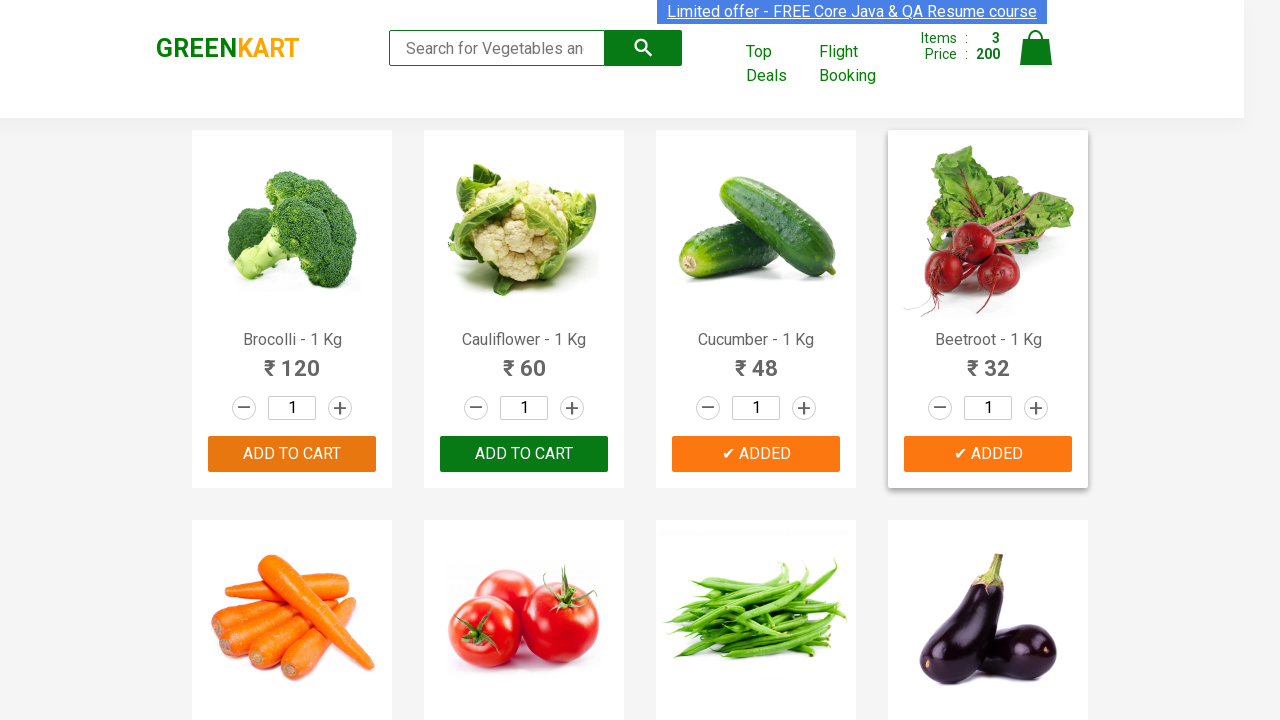